Tests checkbox functionality by clicking to select and deselect a checkbox, verifying its state changes, and counting total checkboxes on the page

Starting URL: https://rahulshettyacademy.com/AutomationPractice/

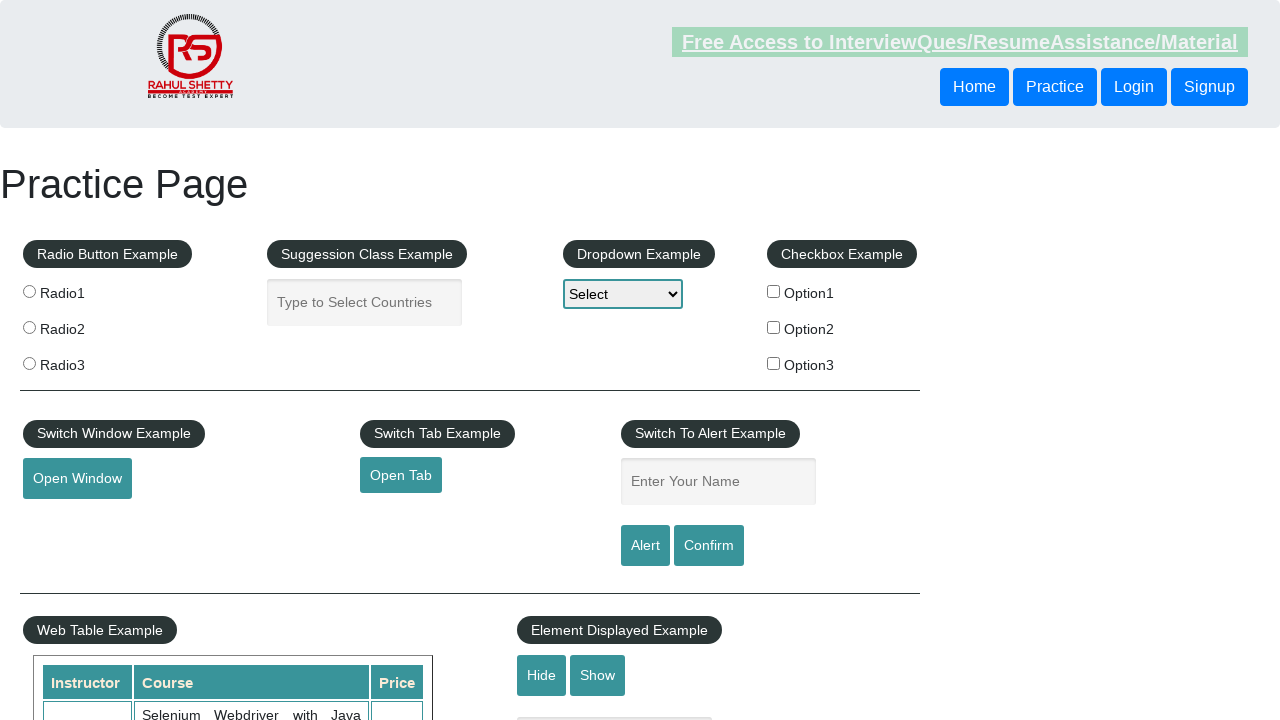

Clicked checkbox #checkBoxOption1 to select it at (774, 291) on #checkBoxOption1
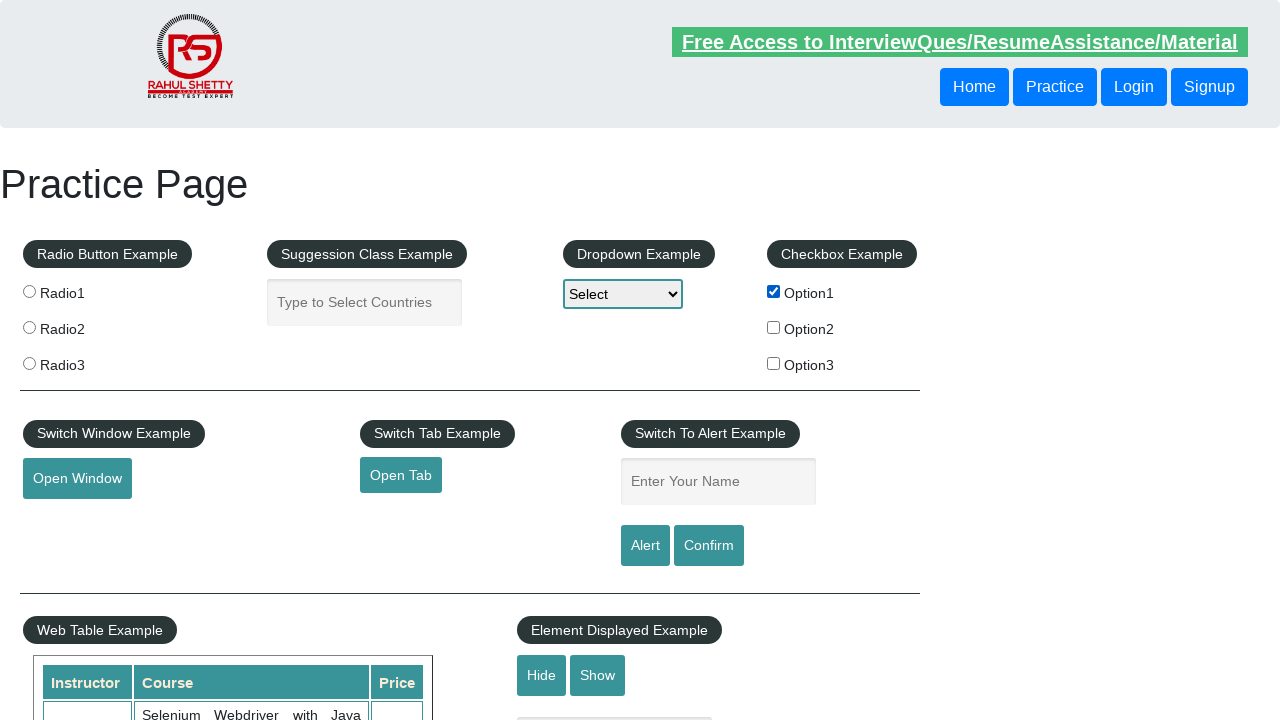

Verified checkbox #checkBoxOption1 is selected
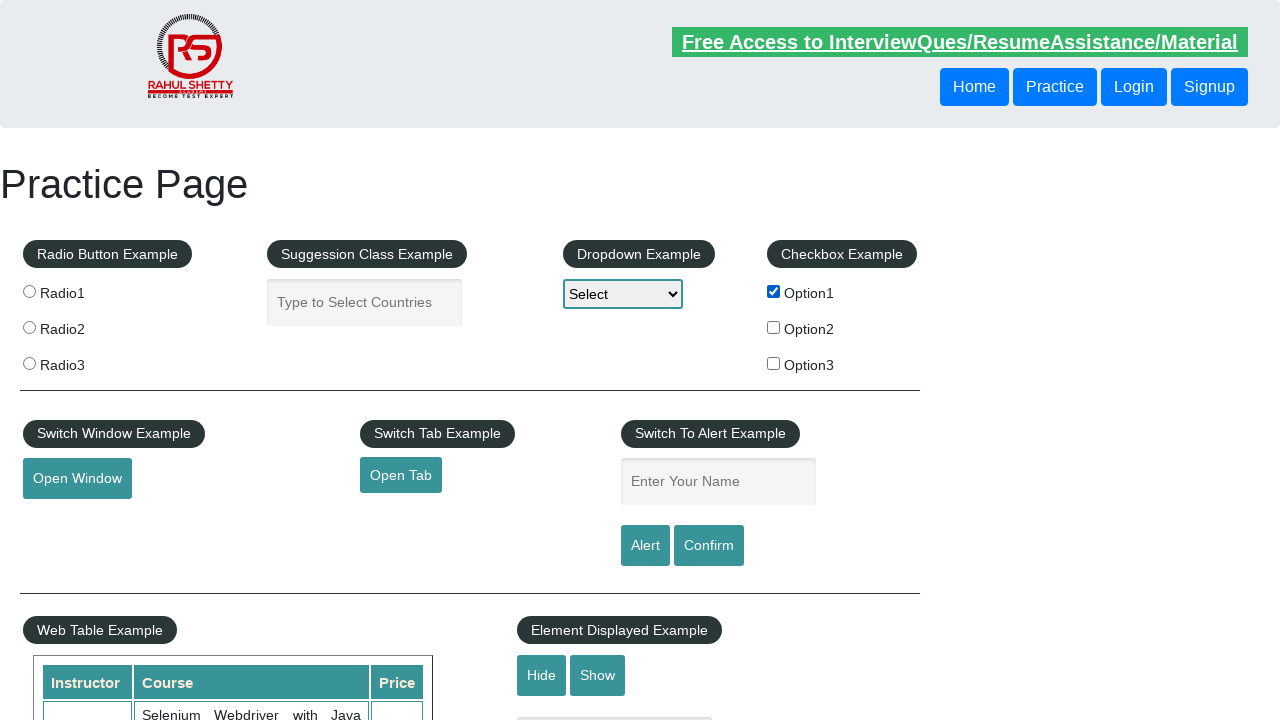

Clicked checkbox #checkBoxOption1 again to deselect it at (774, 291) on #checkBoxOption1
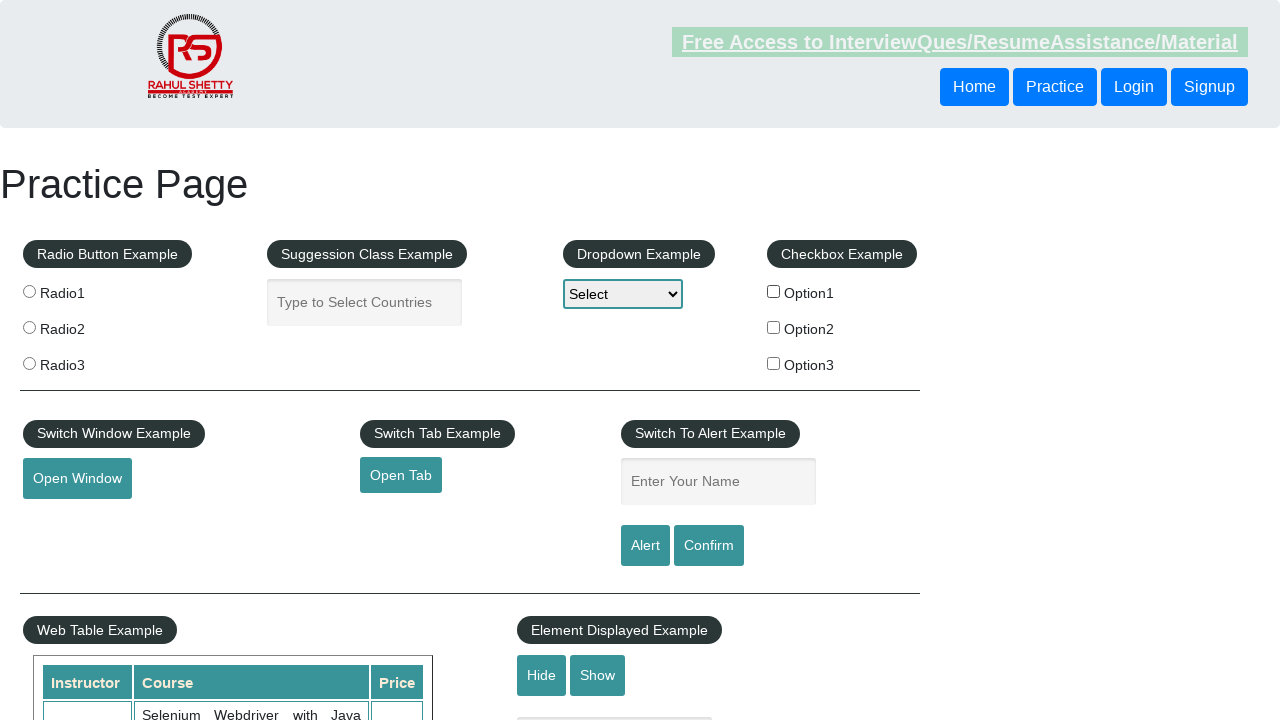

Verified checkbox #checkBoxOption1 is not selected
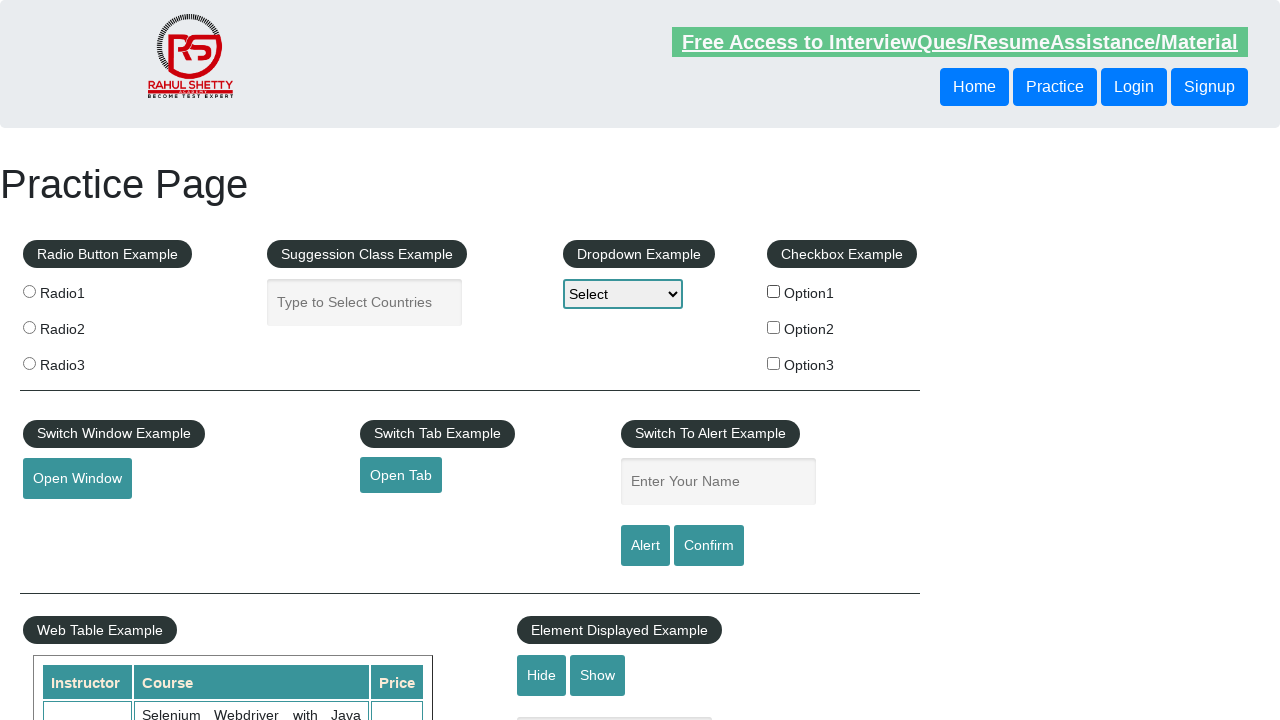

Counted total checkboxes on the page
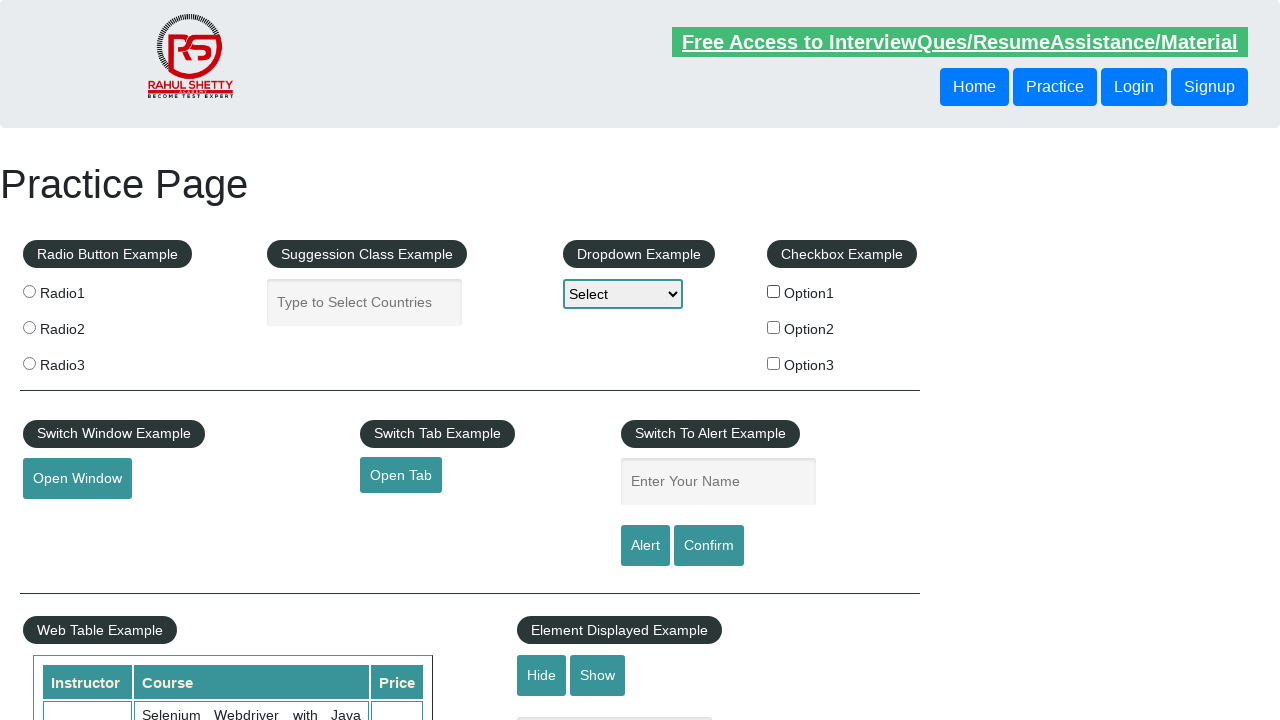

Verified total checkbox count equals 3
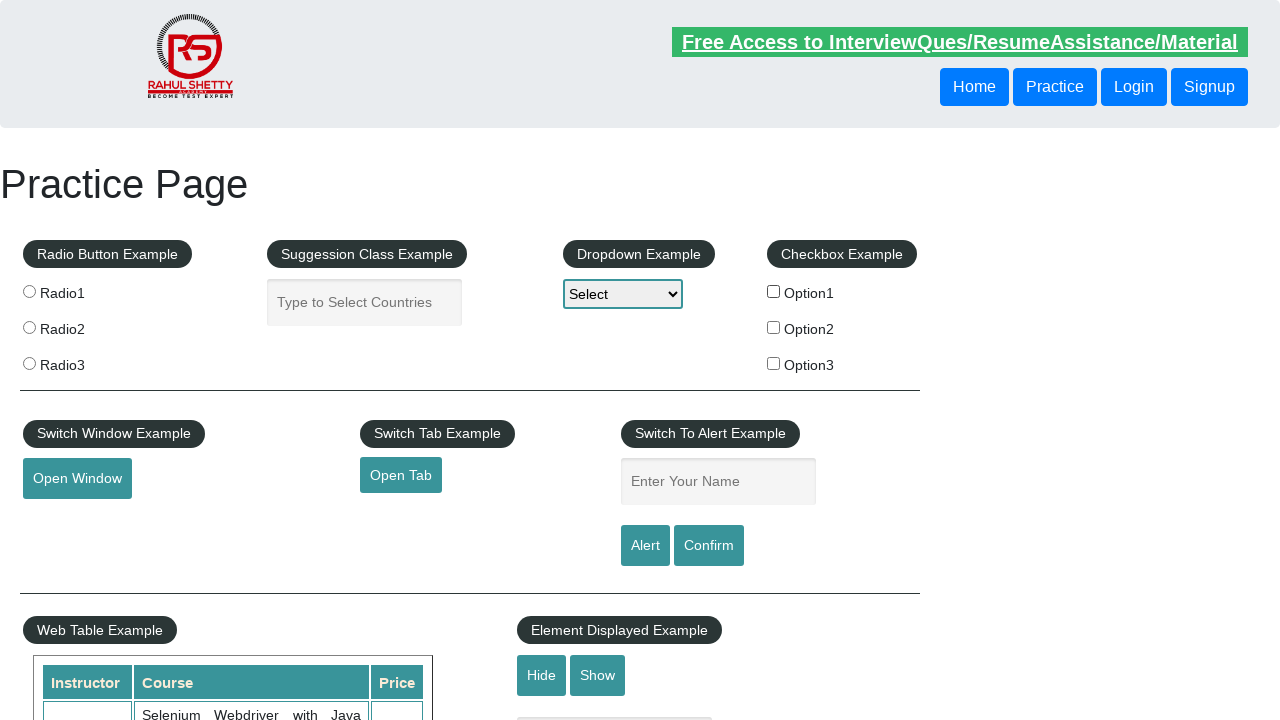

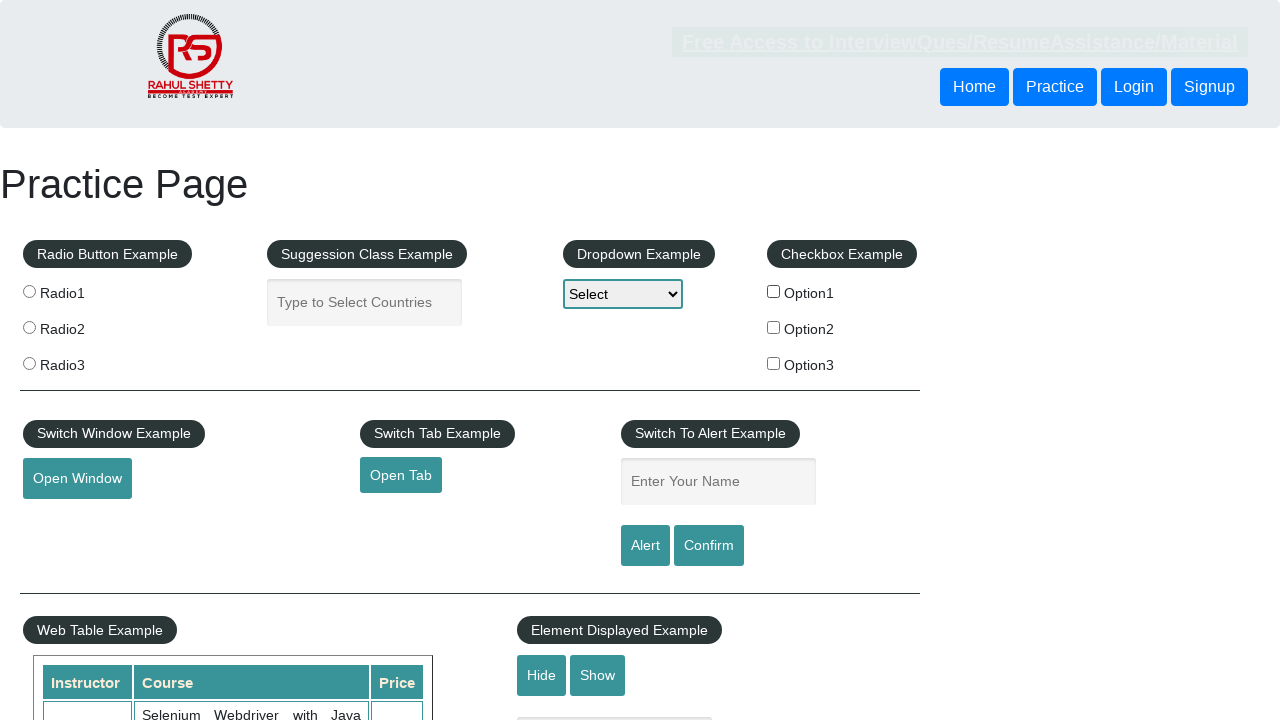